Tests navigation on W3Schools JavaScript popup tutorial page by clicking multiple "Try it Yourself" example links that open new windows, then switches to a child window and performs additional navigation.

Starting URL: https://www.w3schools.com/js/js_popup.asp

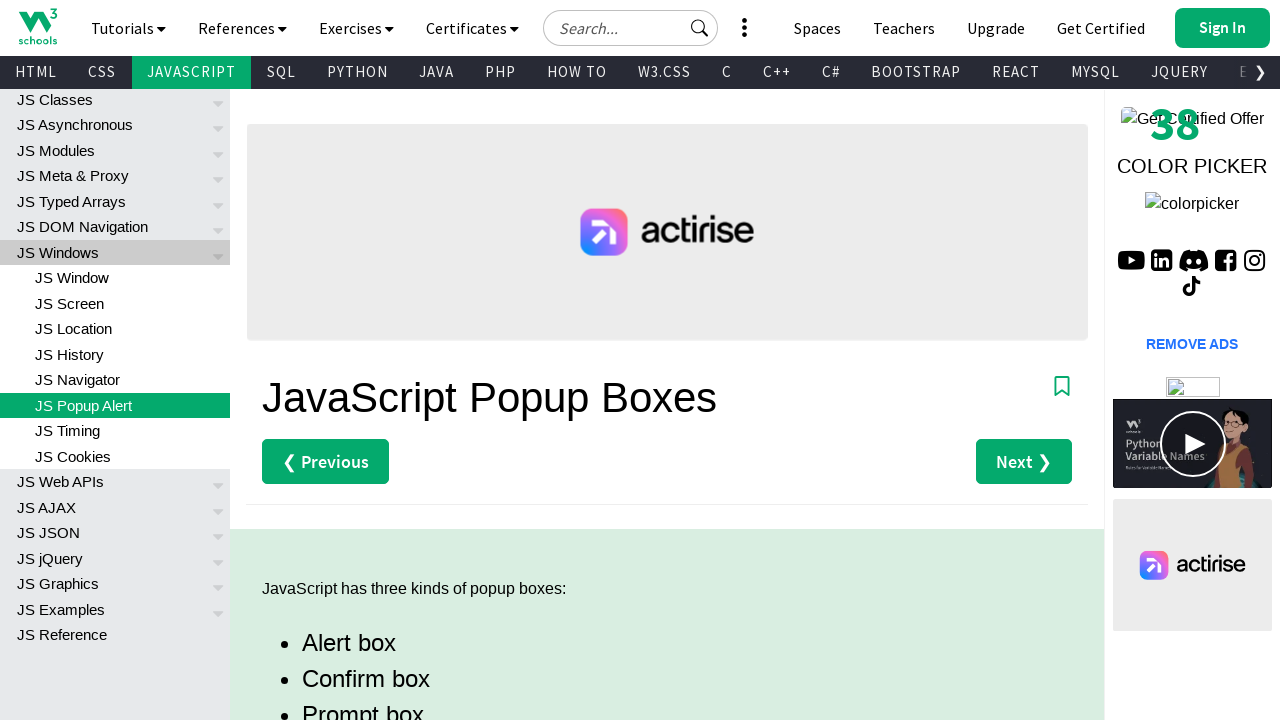

Clicked 'Try it Yourself' link for alert example at (334, 360) on xpath=//a[@href='tryit.asp?filename=tryjs_alert']
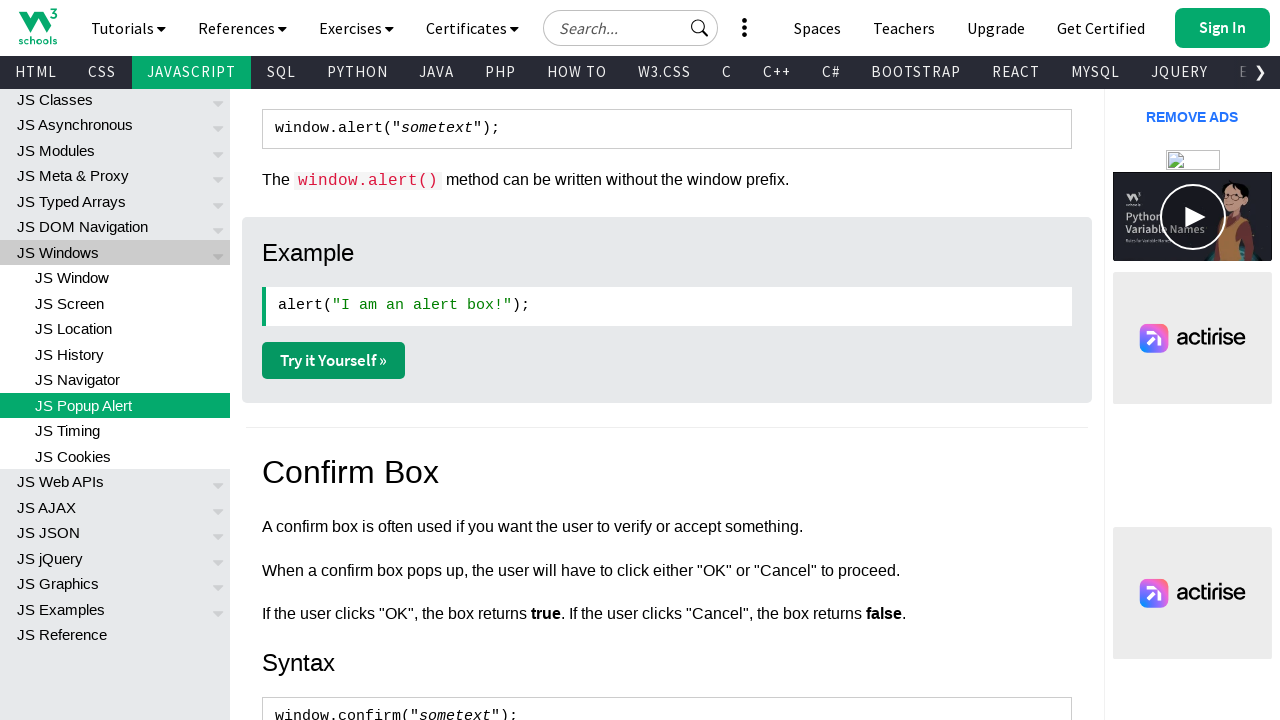

Waited 2 seconds for alert example window to load
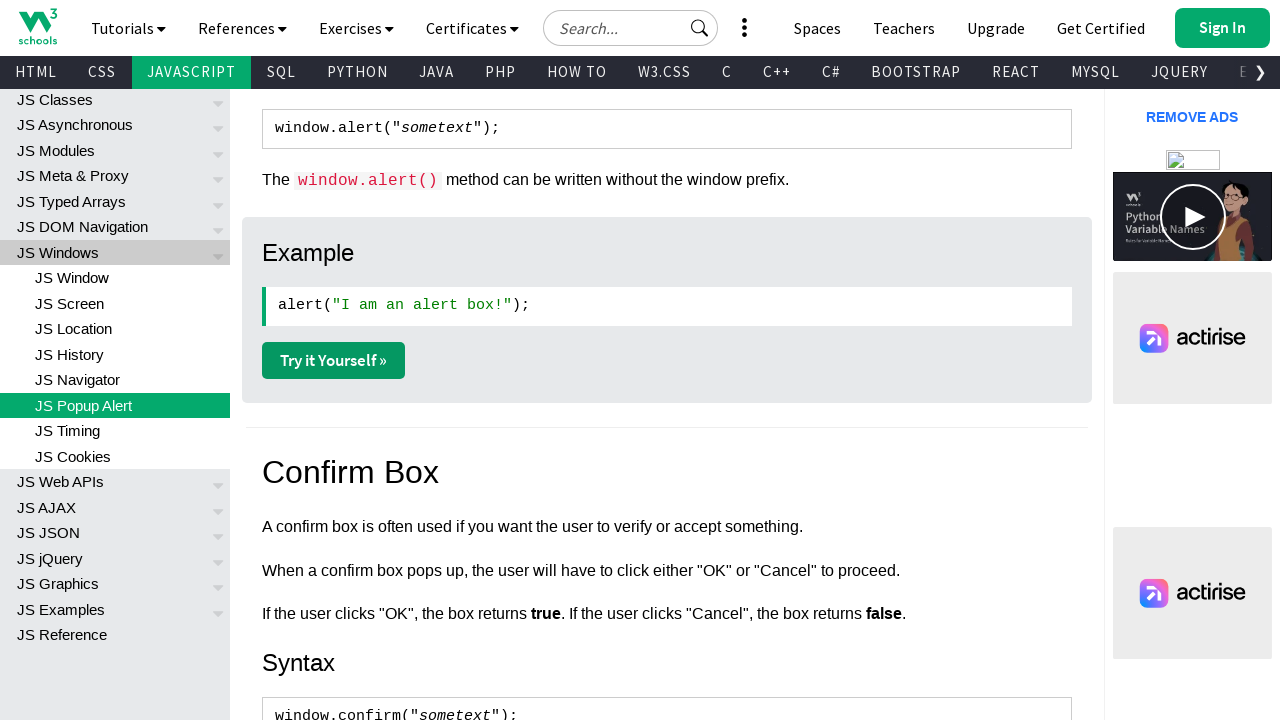

Clicked 'Try it Yourself' link for confirm example at (334, 361) on xpath=//a[@href='tryit.asp?filename=tryjs_confirm']
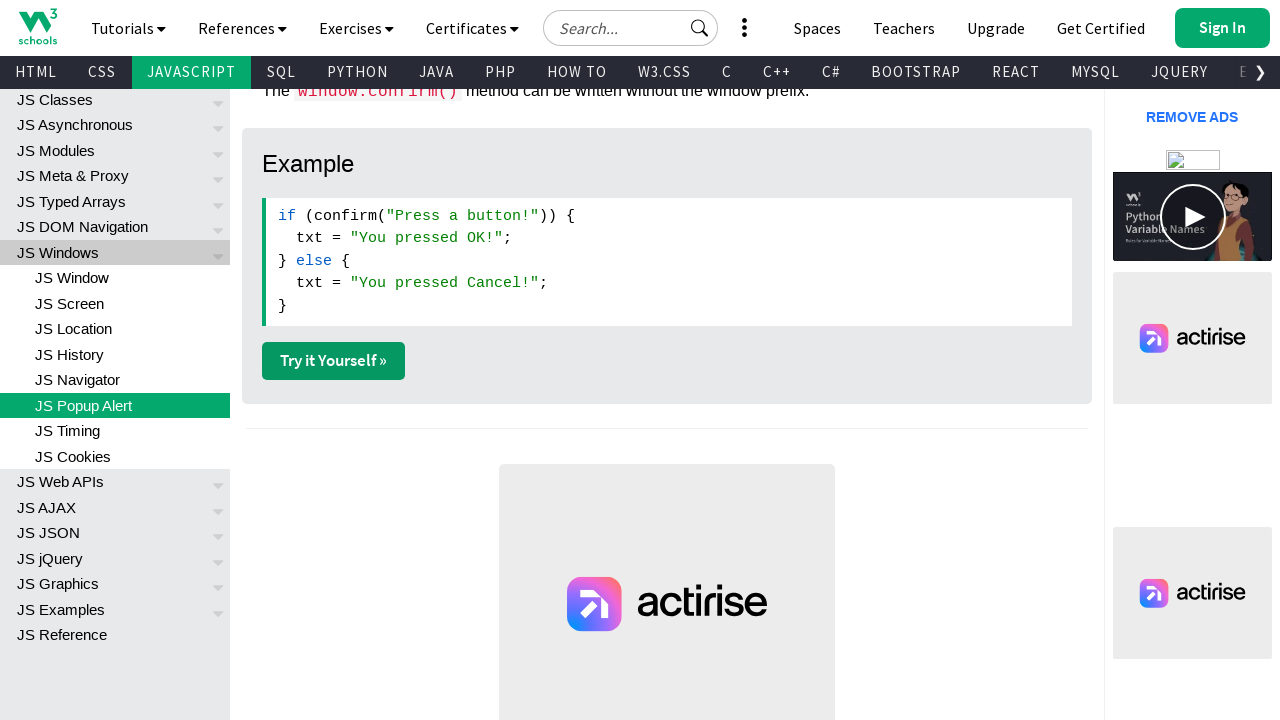

Waited 2 seconds for confirm example window to load
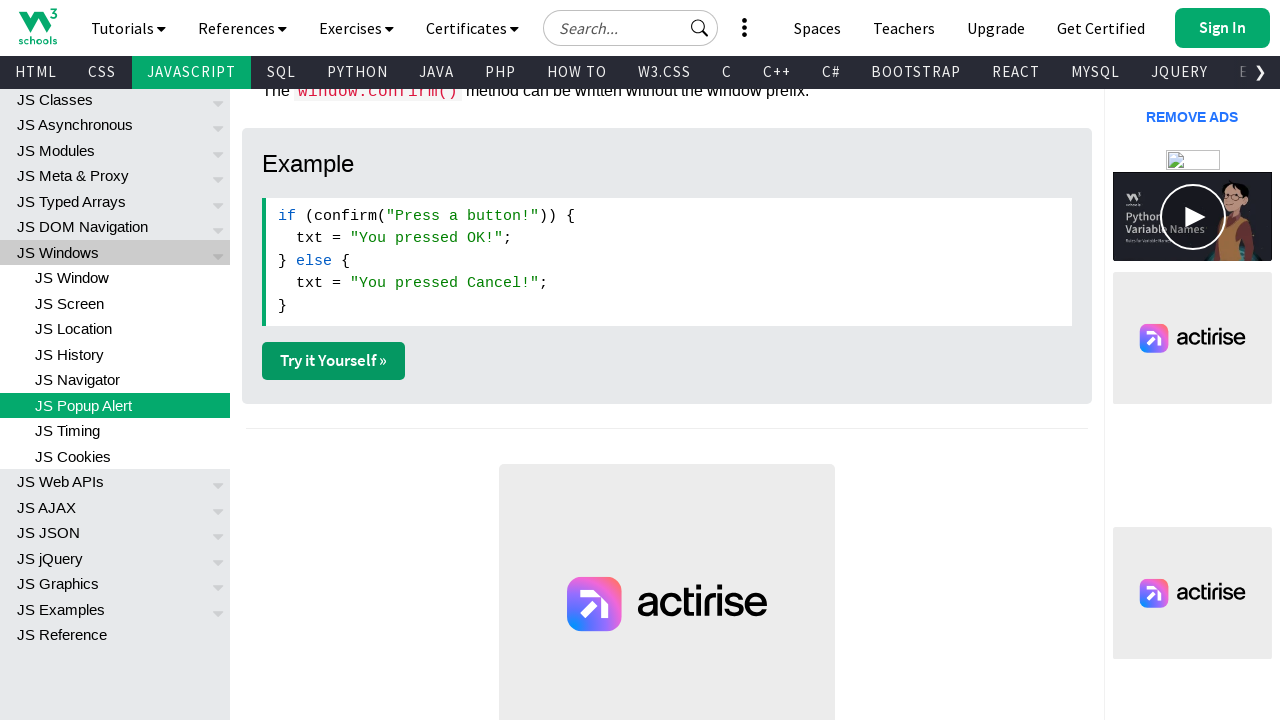

Clicked 'Try it Yourself' link for prompt example at (334, 361) on xpath=//a[@href='tryit.asp?filename=tryjs_prompt']
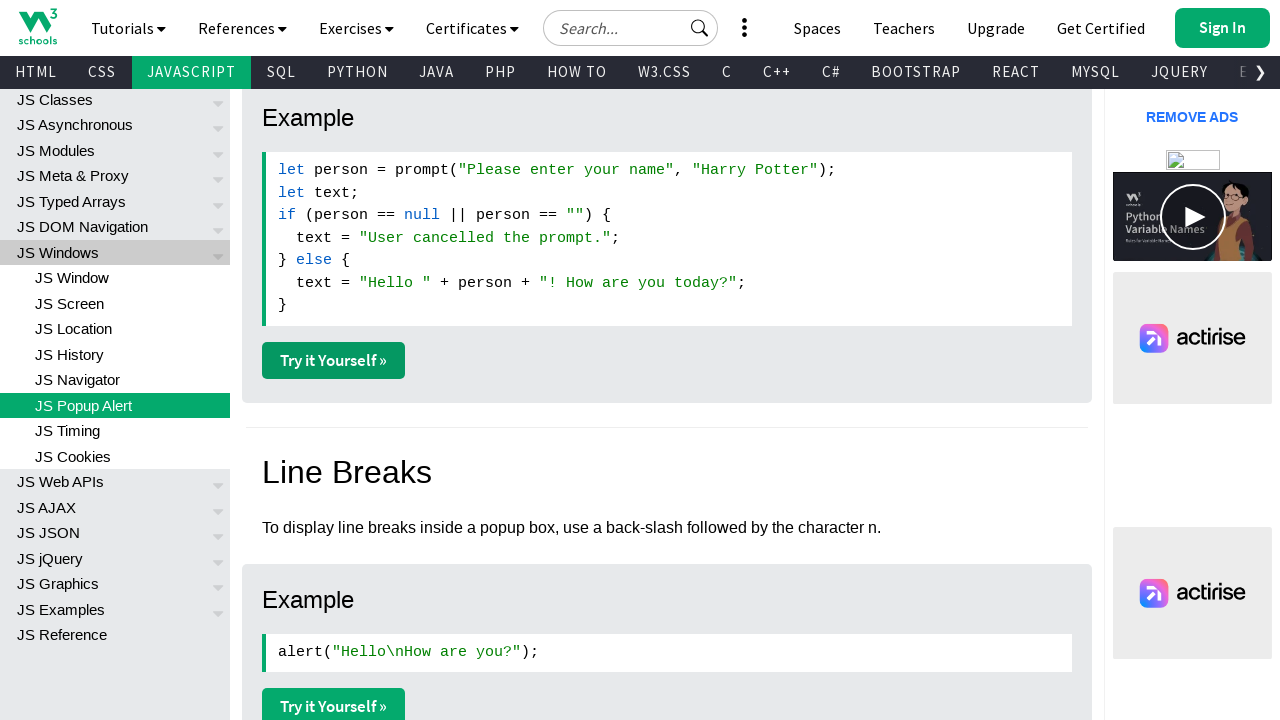

Waited 2 seconds for prompt example window to load
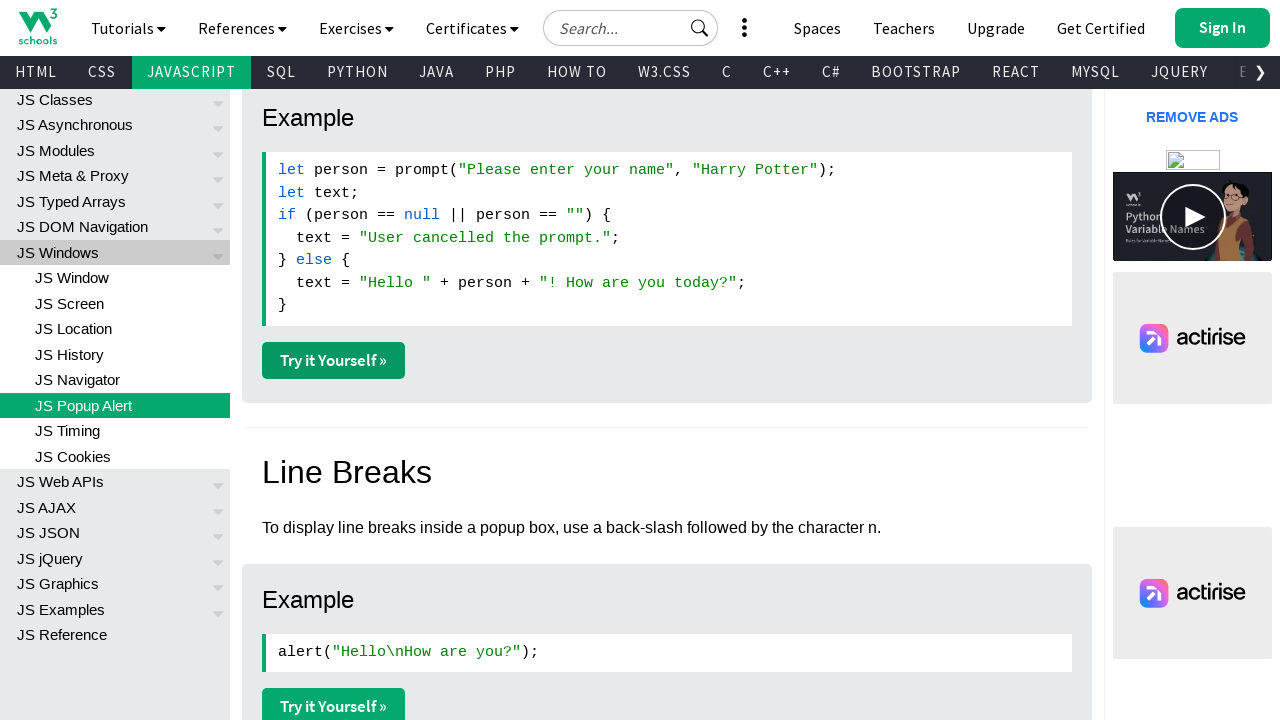

Clicked 'Try it Yourself' link for alert2 example at (334, 702) on xpath=//a[@href='tryit.asp?filename=tryjs_alert2']
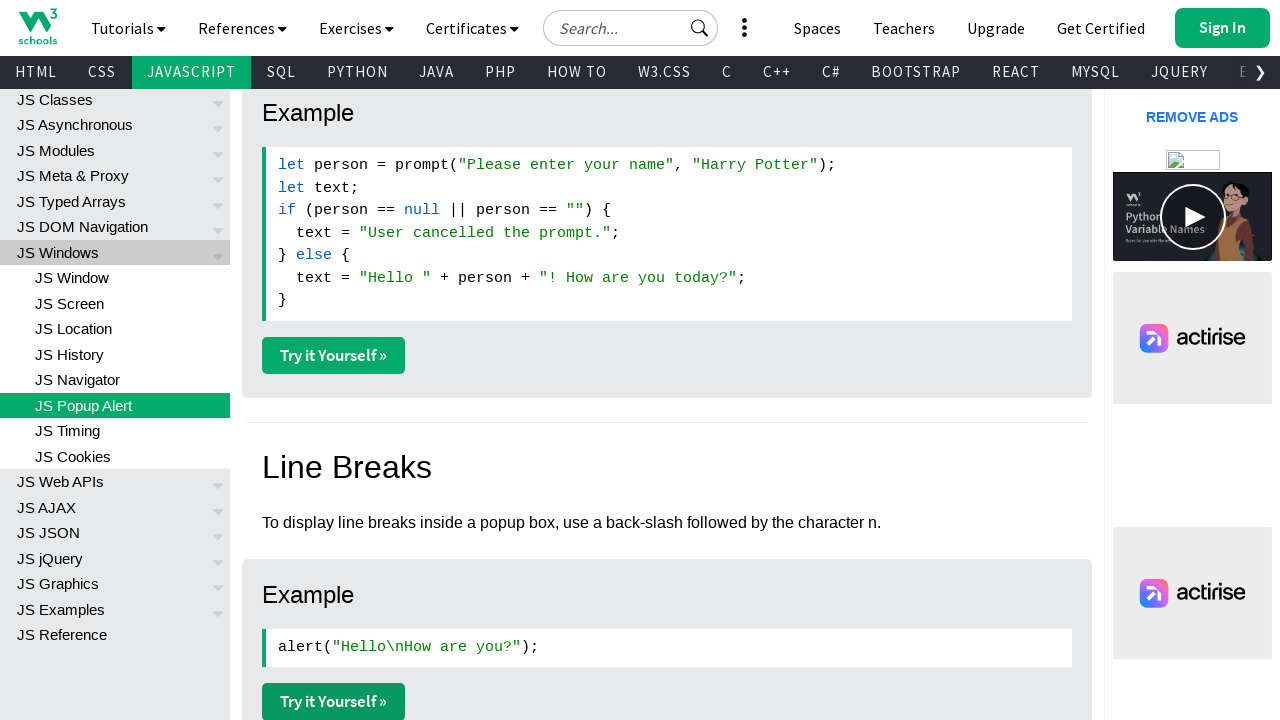

Retrieved all open pages/windows, found 5 total
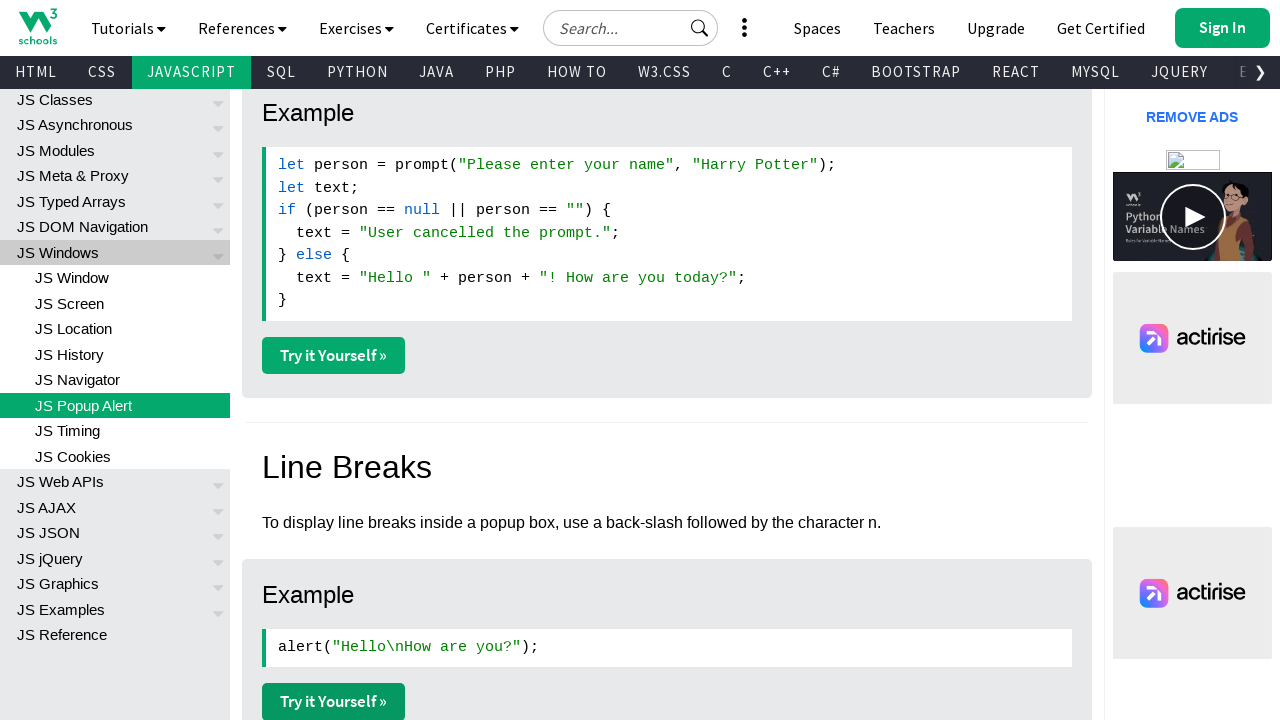

Switched to the last opened child window
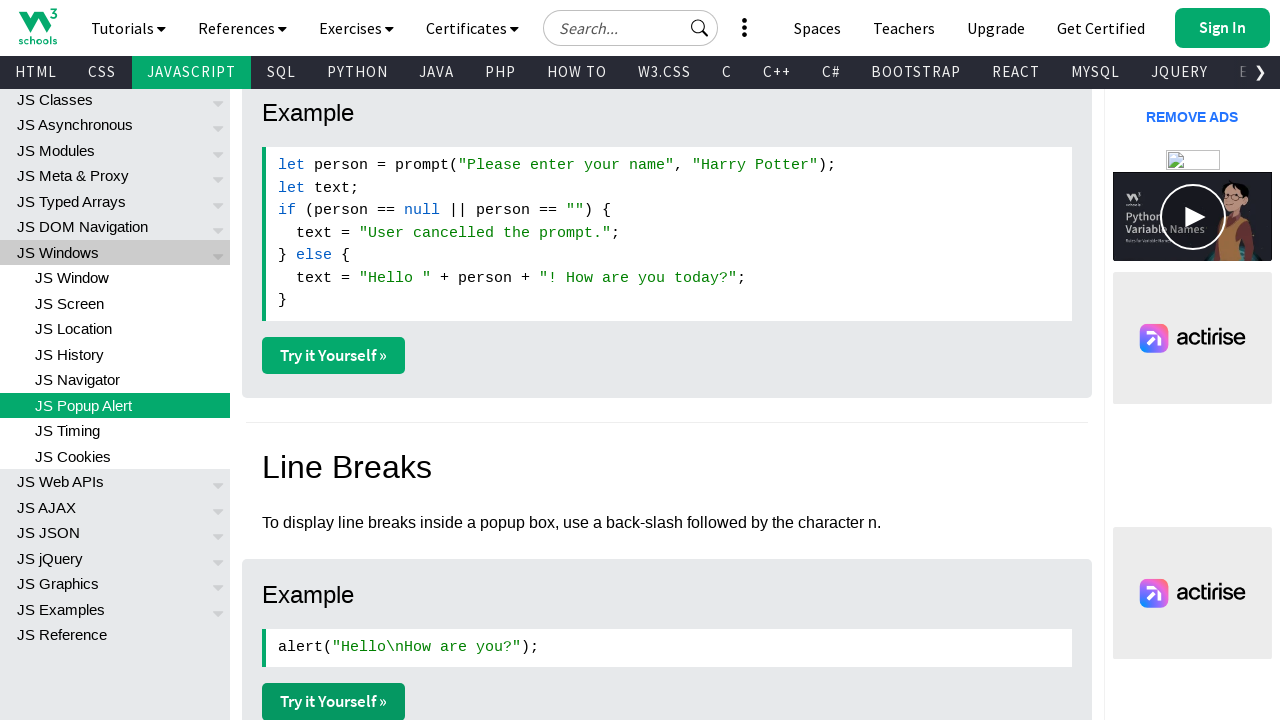

Retrieved current URL of child page: https://www.w3schools.com/js/tryit.asp?filename=tryjs_alert2
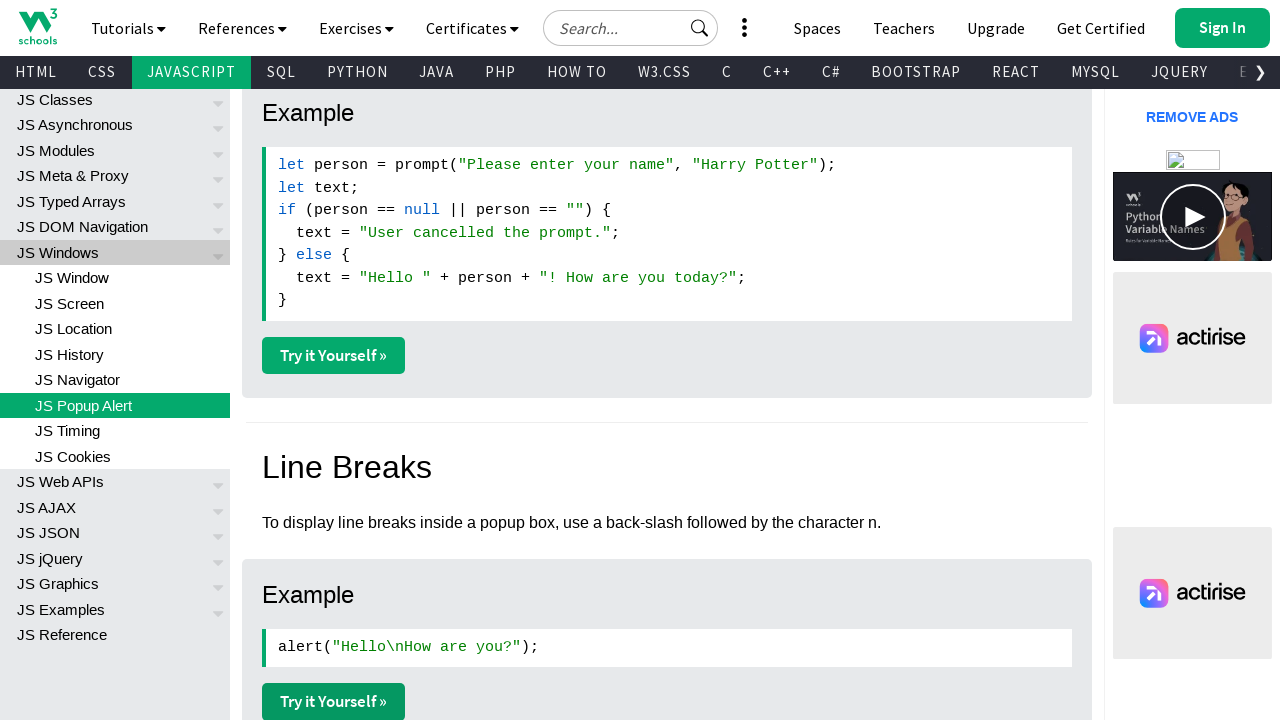

Navigated child page to confirm example URL
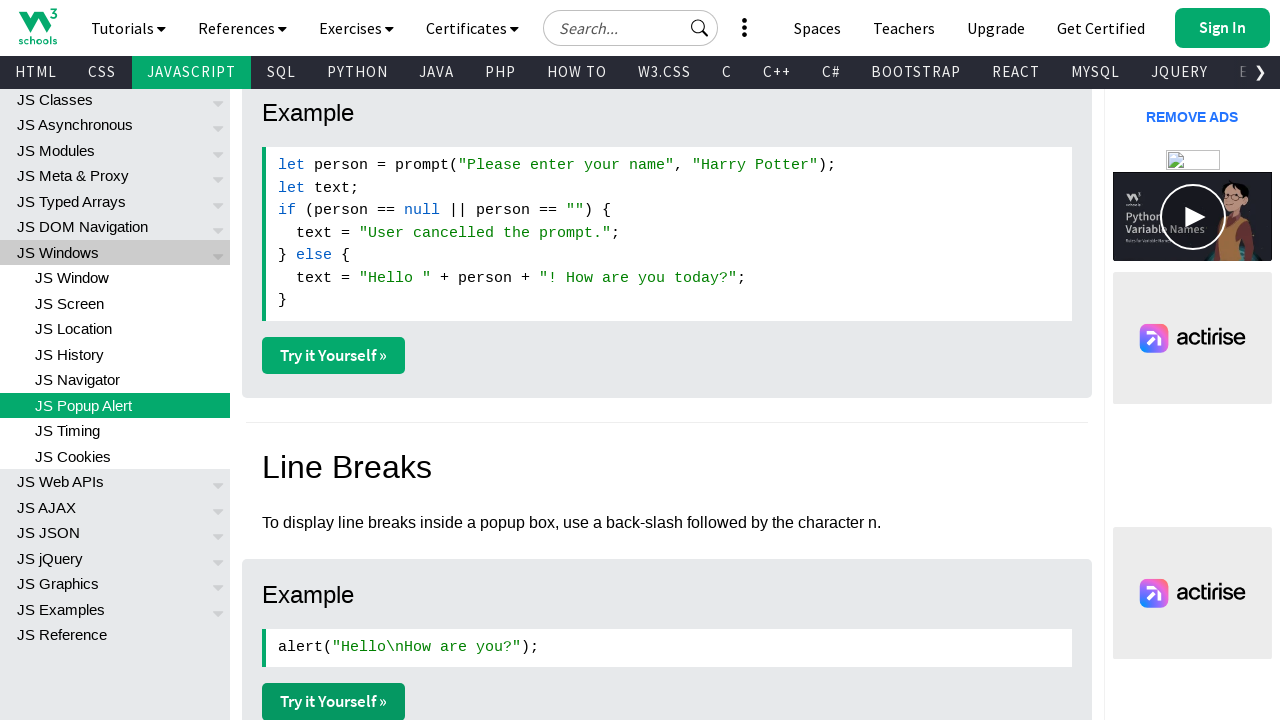

Clicked javascript void link in child page at (86, 23) on a[href='javascript:void(0);']
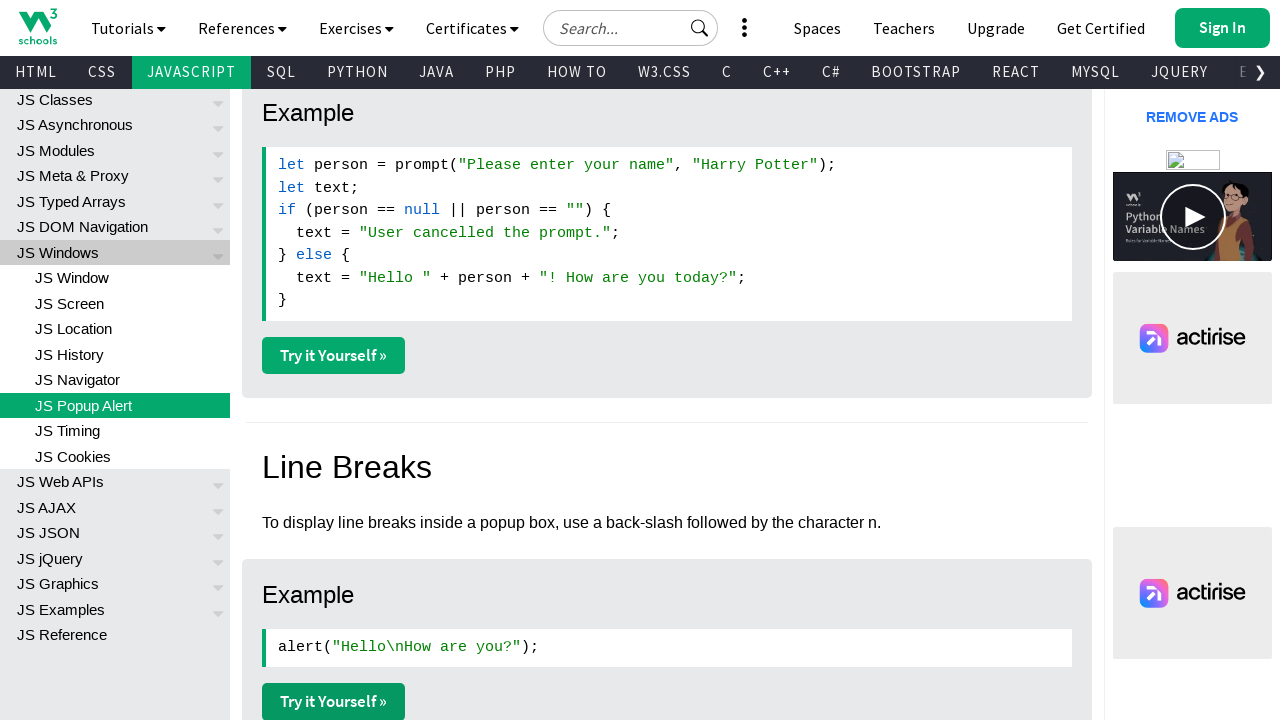

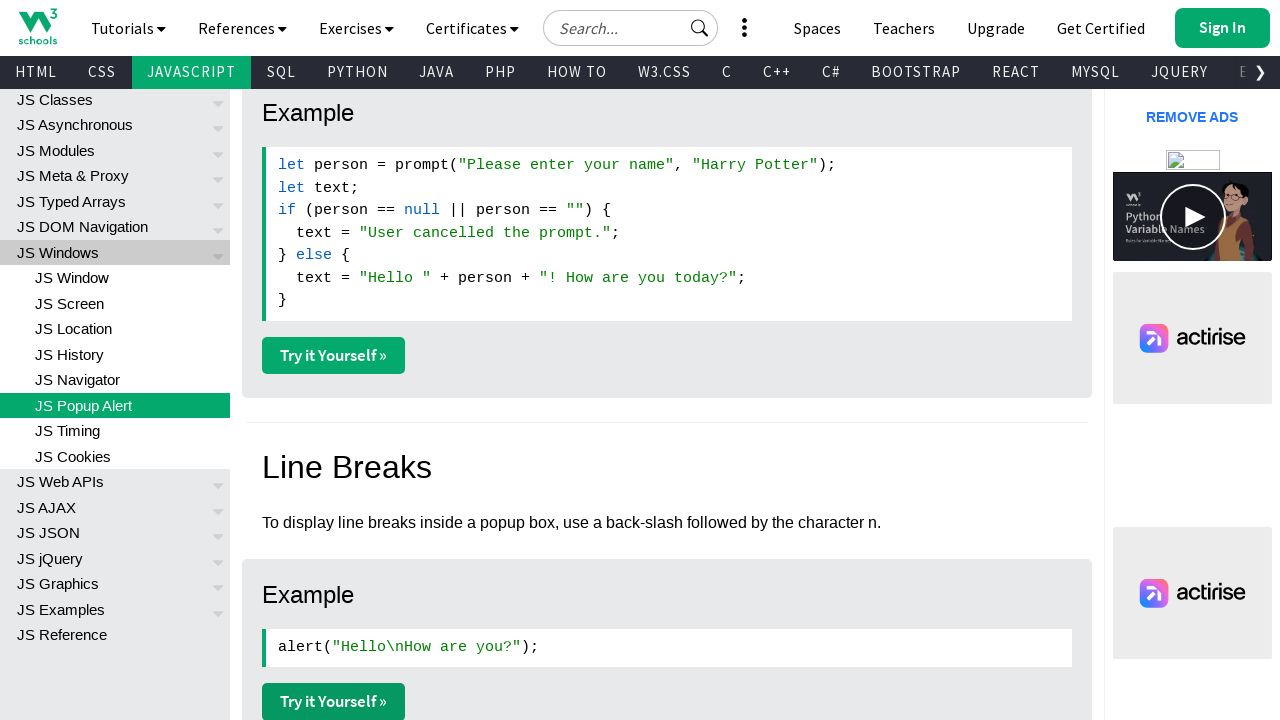